Tests the English unsubscribe page by verifying the page loads correctly and filling in the email field for subscription cancellation

Starting URL: https://en.fasoo.com/unsubscribe

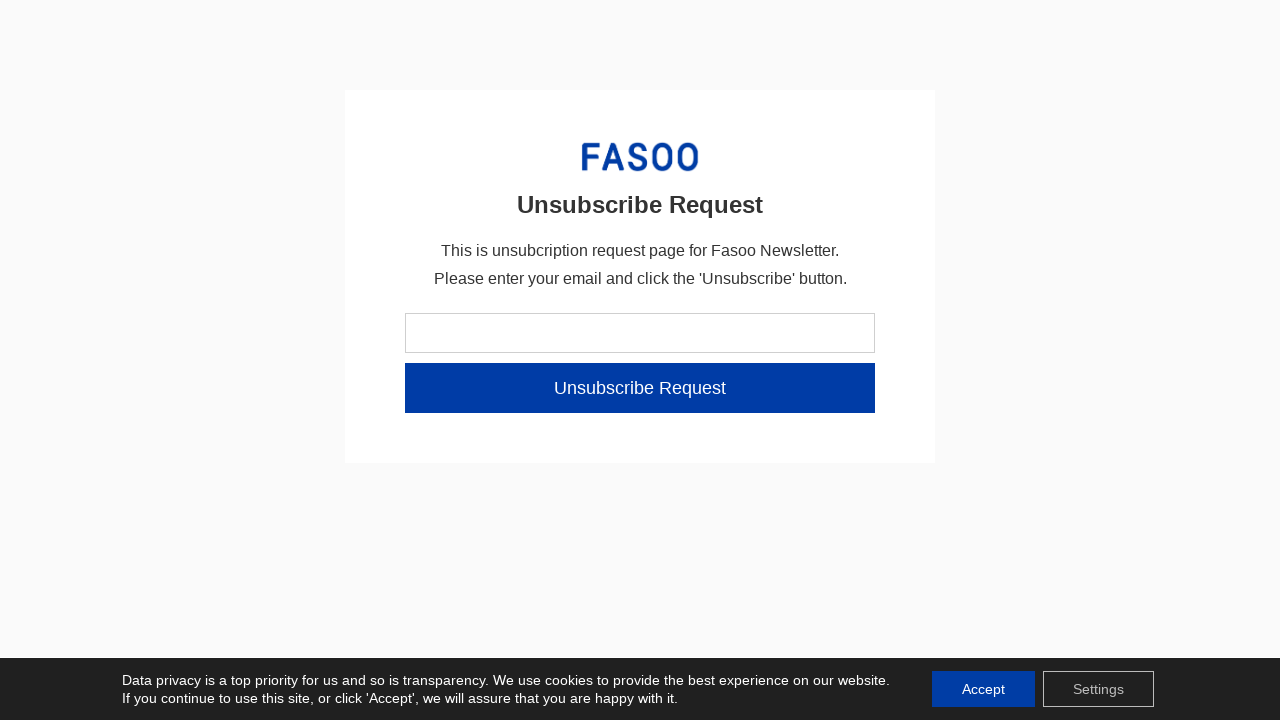

Verified unsubscribe request page content is visible
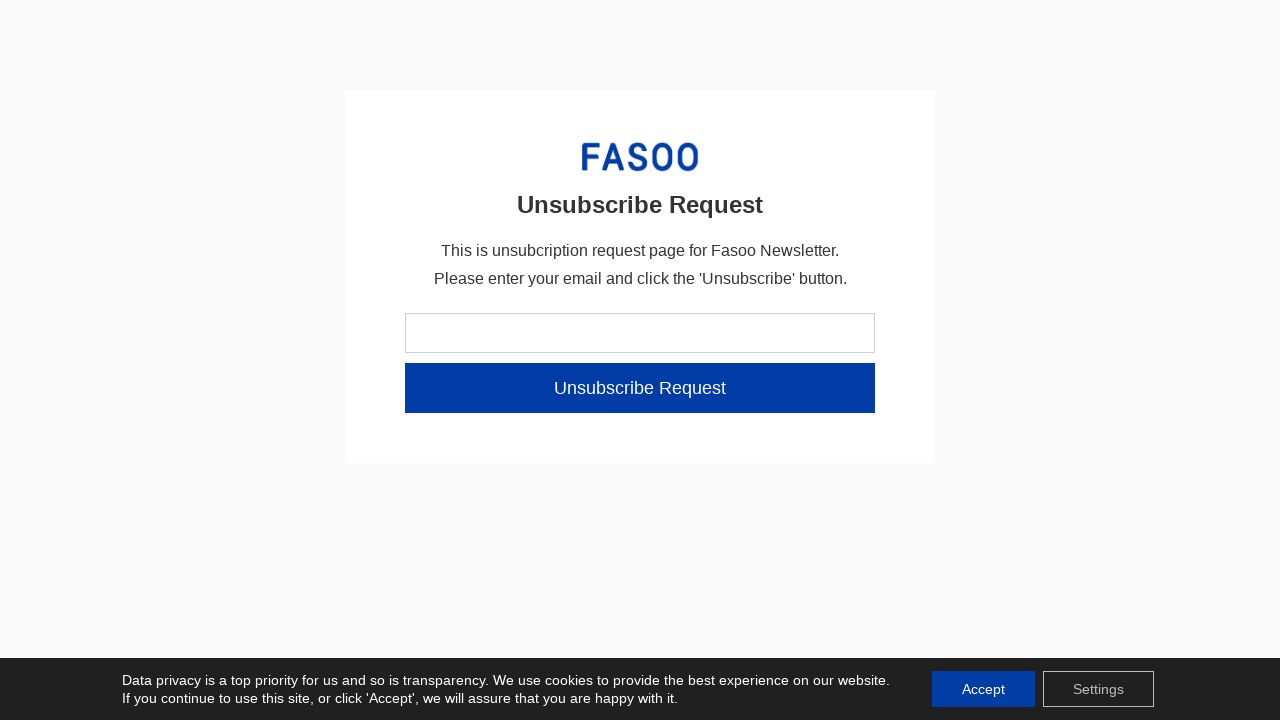

Clicked on email field at (640, 333) on #form-field-amex
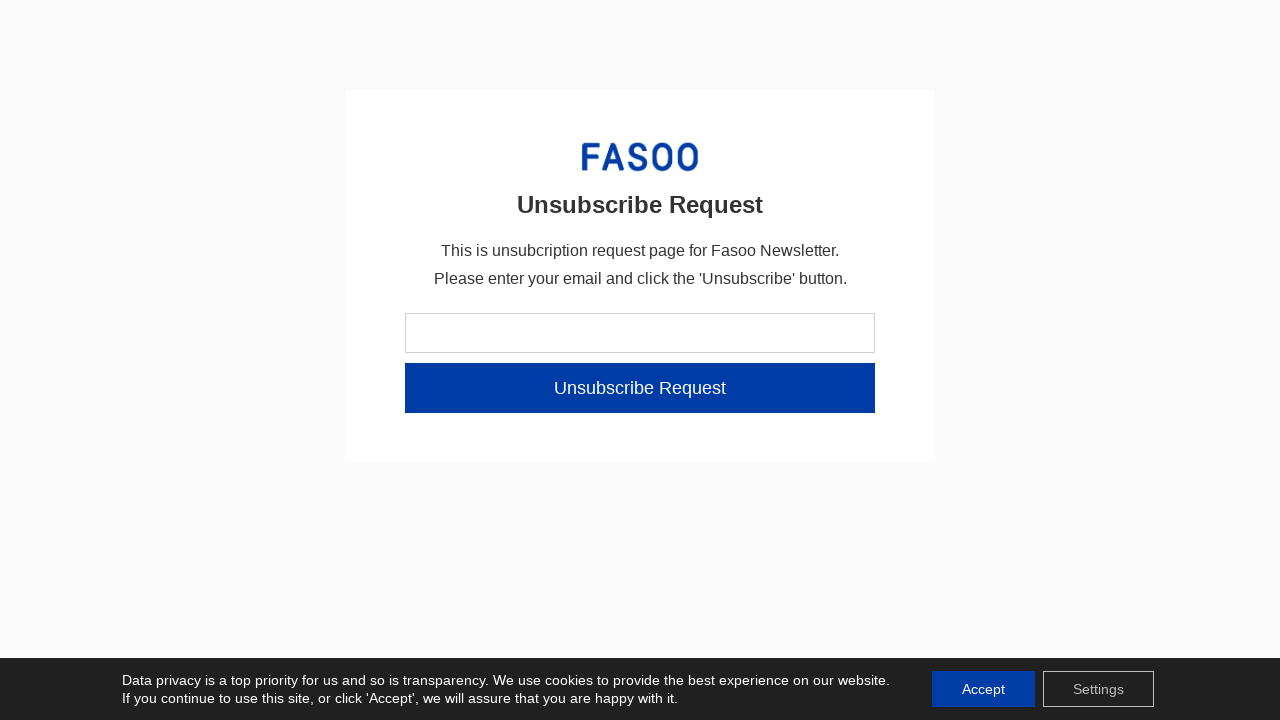

Filled email field with 'hqtest@fasoo.com' on #form-field-amex
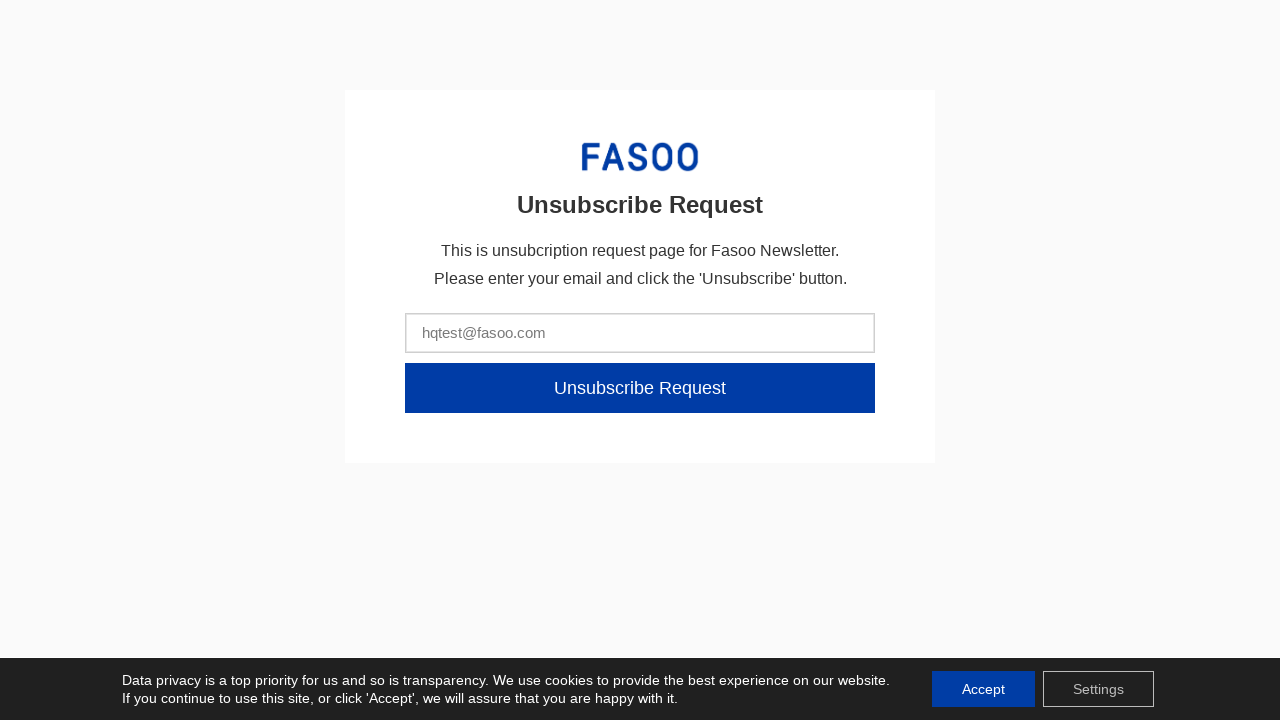

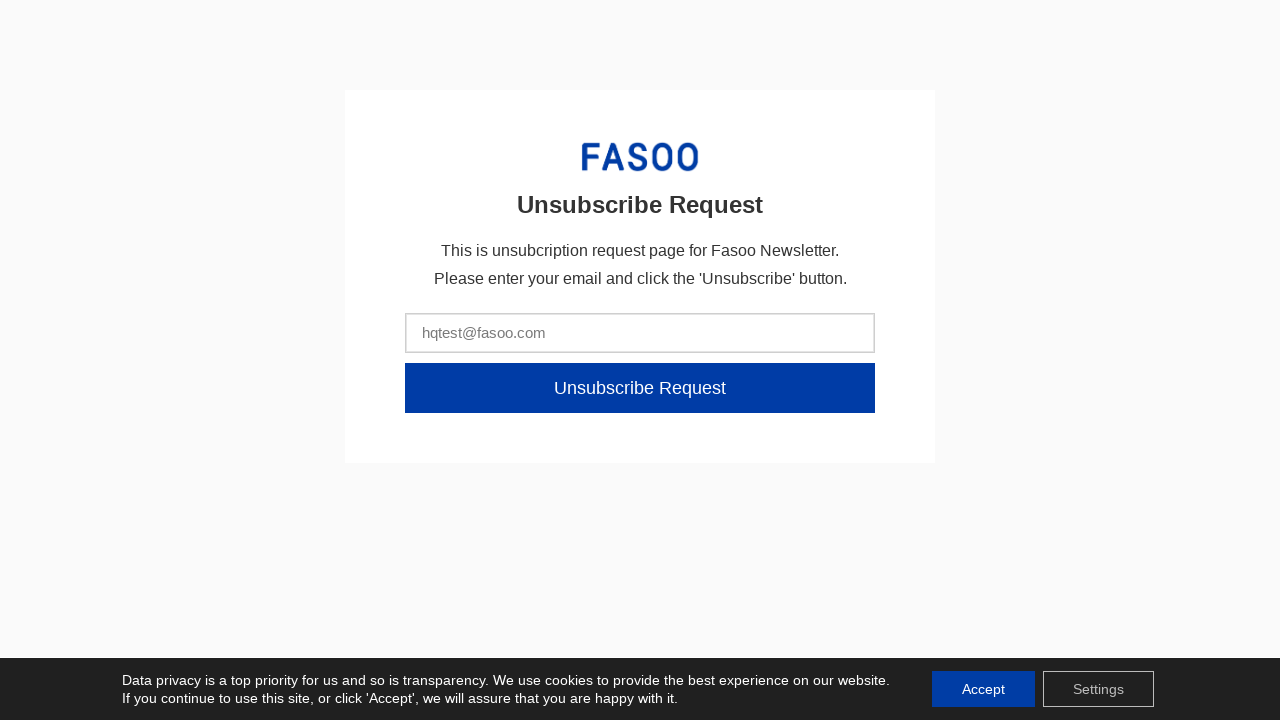